Tests the subtraction operation on a basic calculator by entering two numbers, selecting Subtract operation, and verifying the result

Starting URL: https://testsheepnz.github.io/BasicCalculator.html

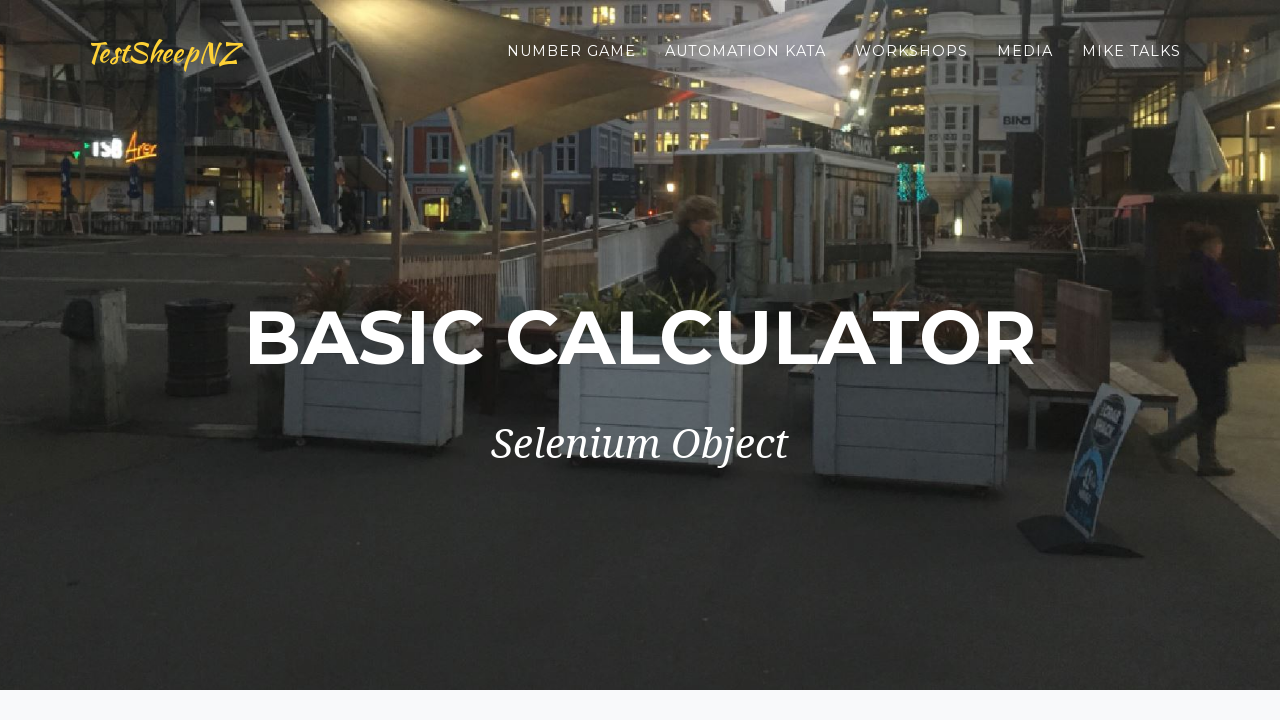

Filled first number field with '4' on #number1Field
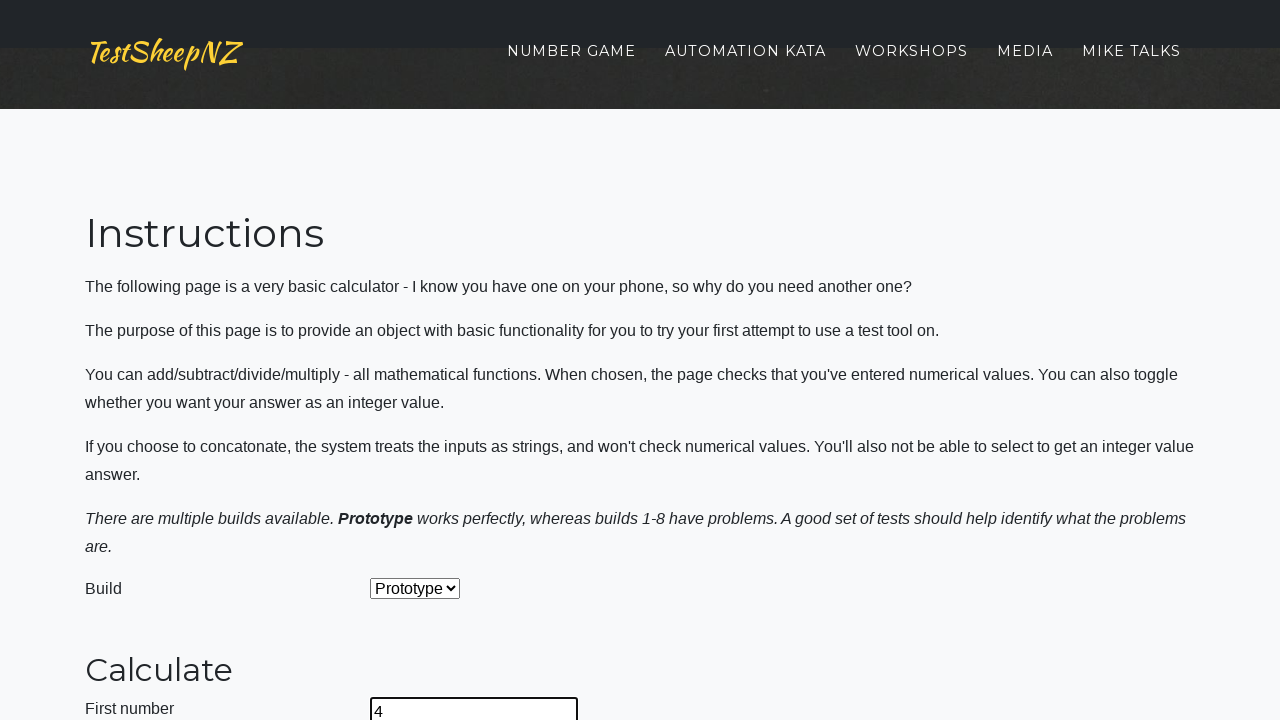

Filled second number field with '2' on #number2Field
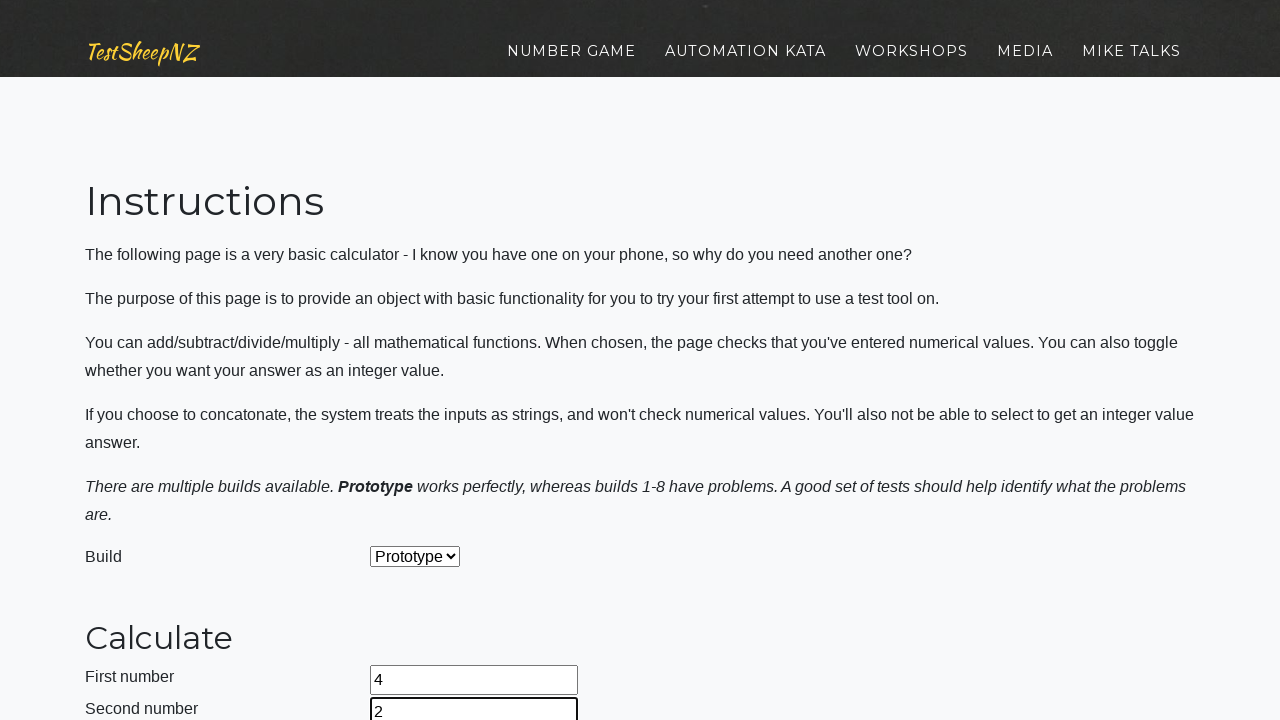

Selected 'Subtract' operation from dropdown on #selectOperationDropdown
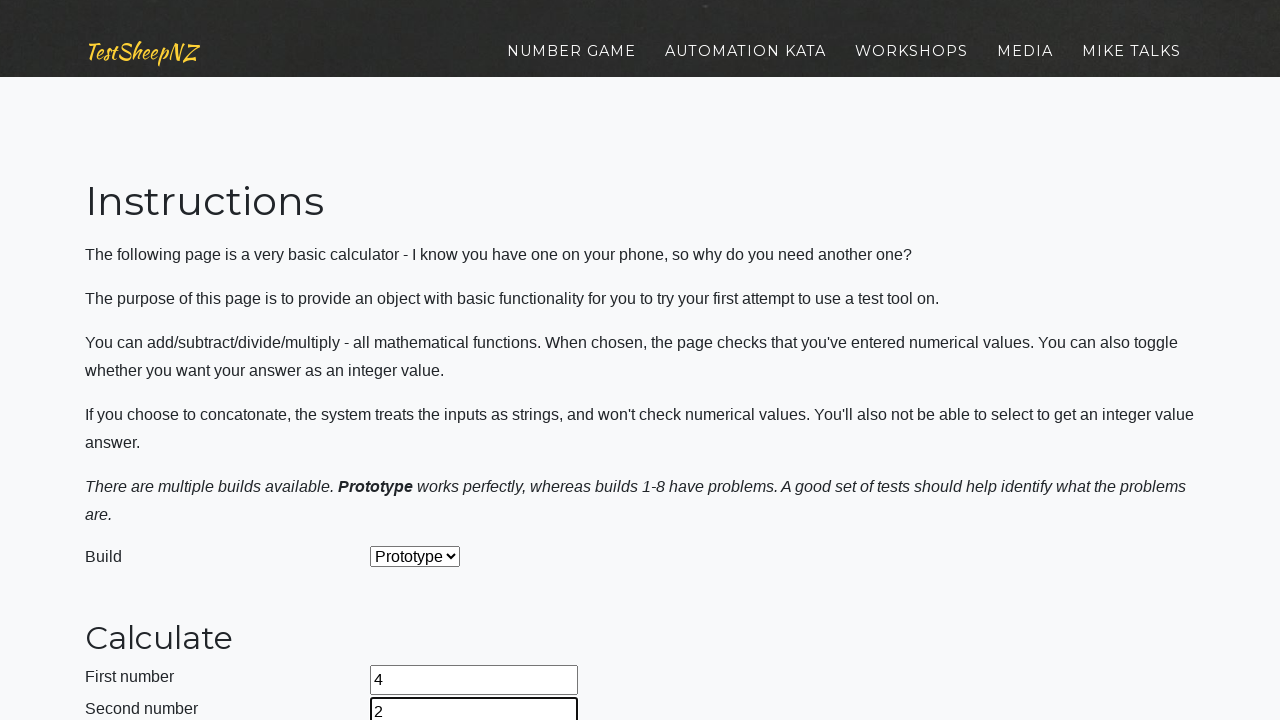

Clicked calculate button at (422, 361) on #calculateButton
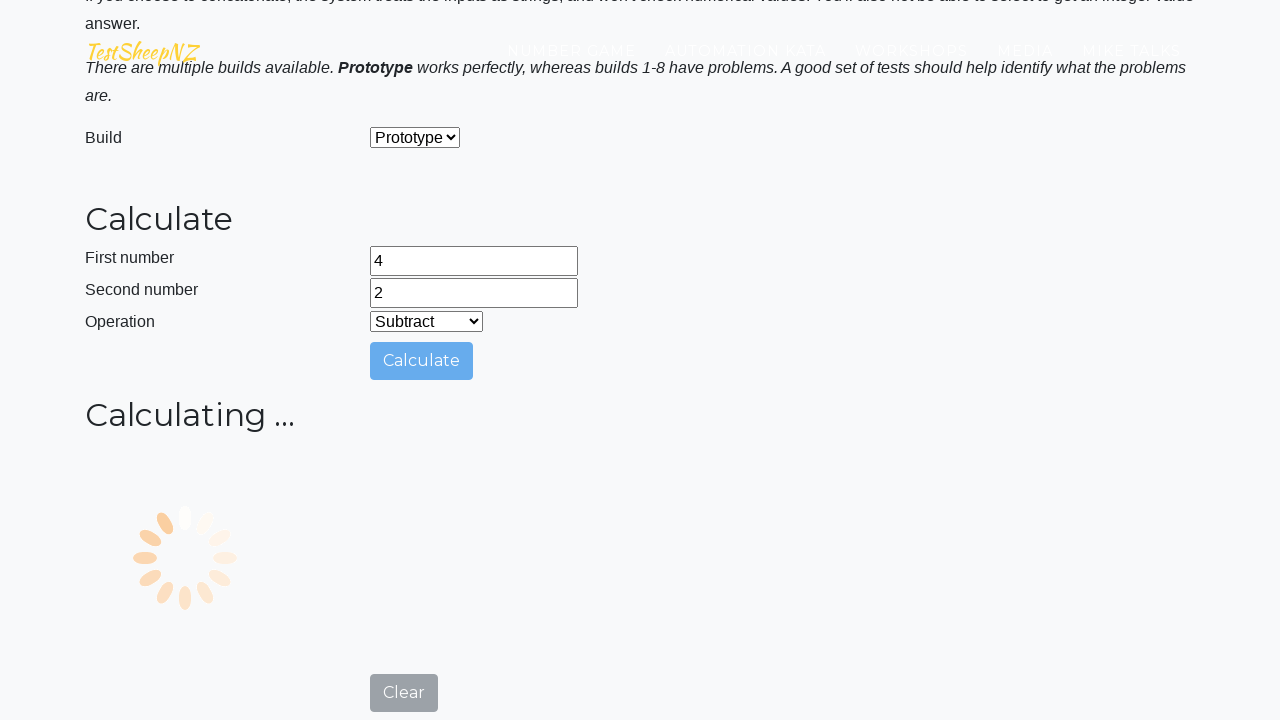

Verified subtraction result equals '2'
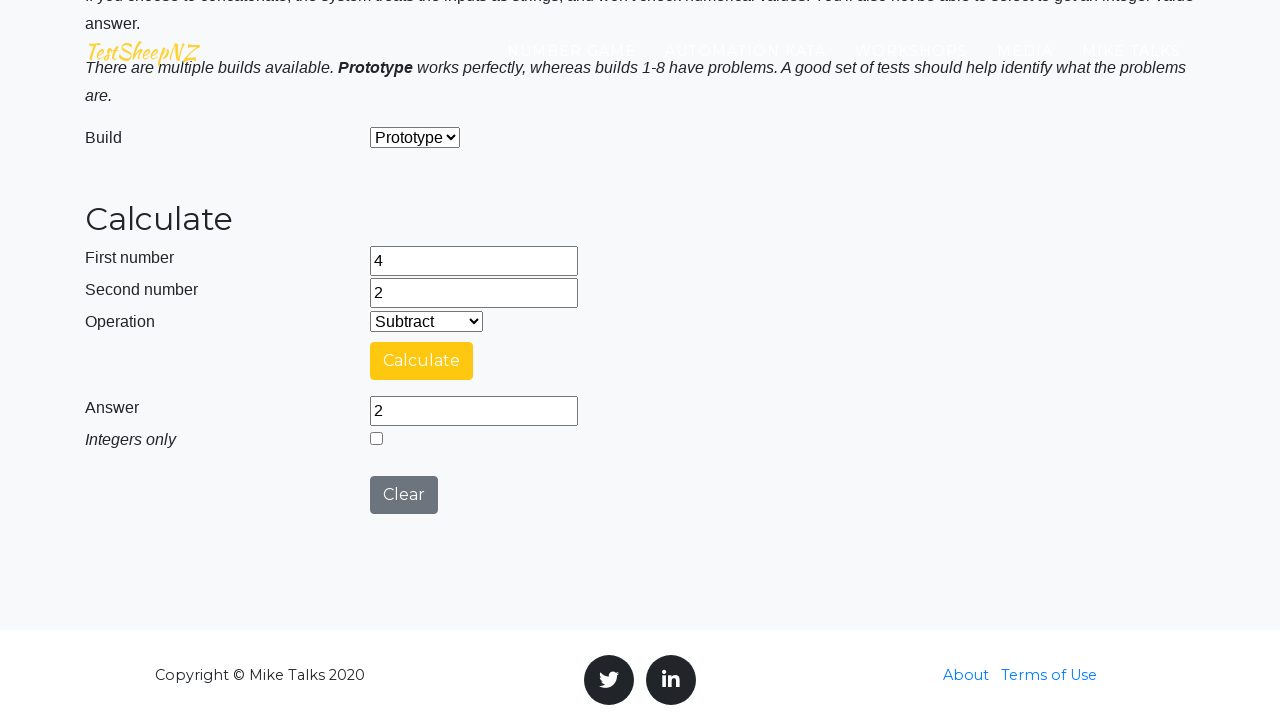

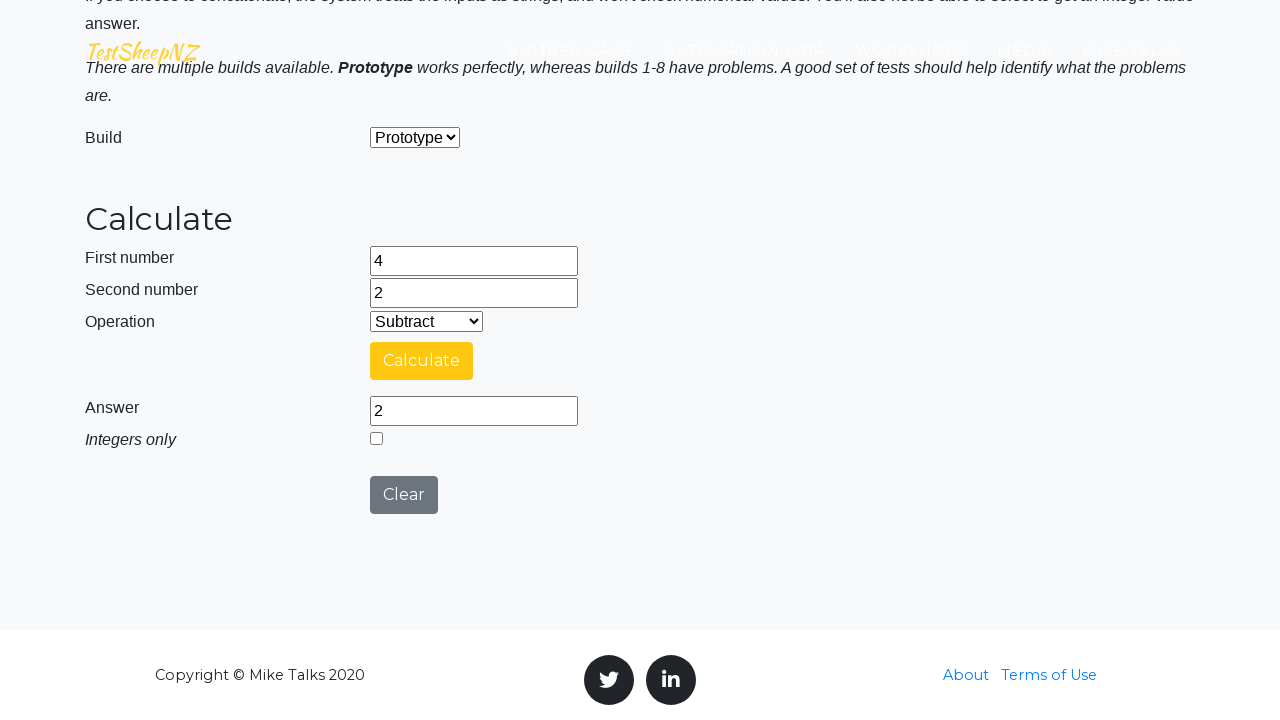